Navigates to W3Schools homepage, maximizes and minimizes the browser window, and retrieves the page title to verify the page loaded correctly.

Starting URL: https://www.w3schools.com/

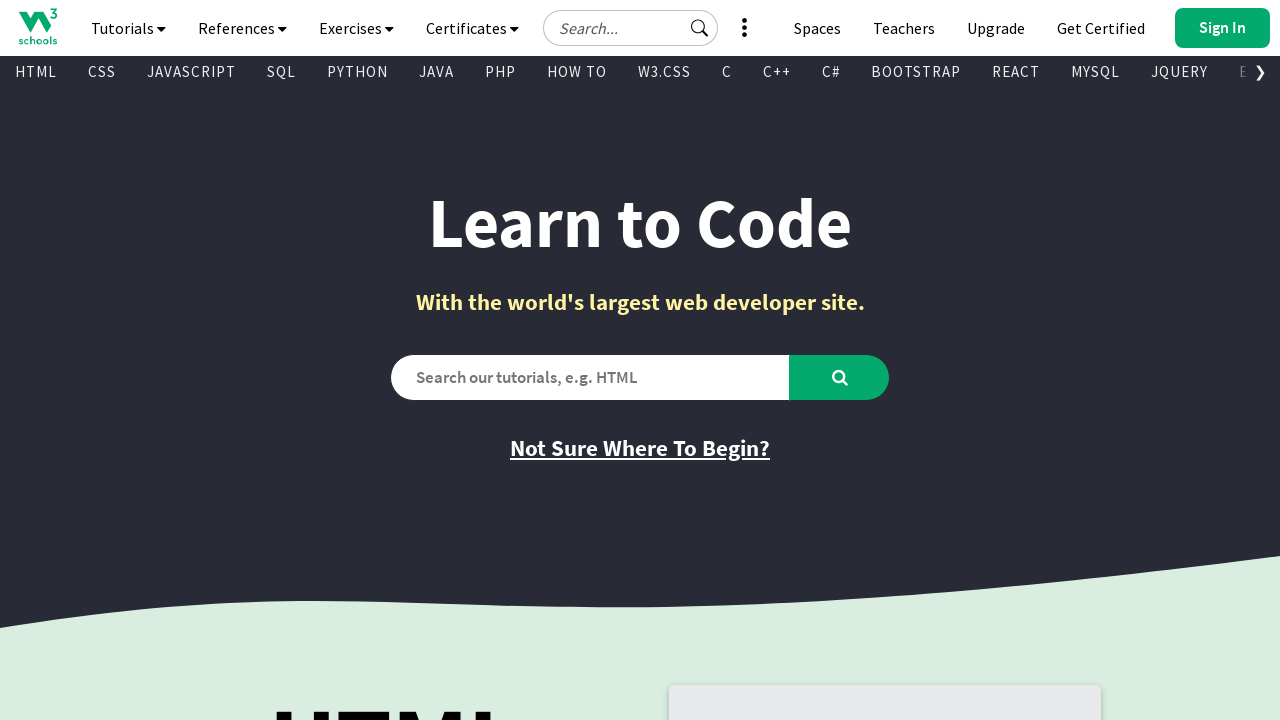

Navigated to W3Schools homepage
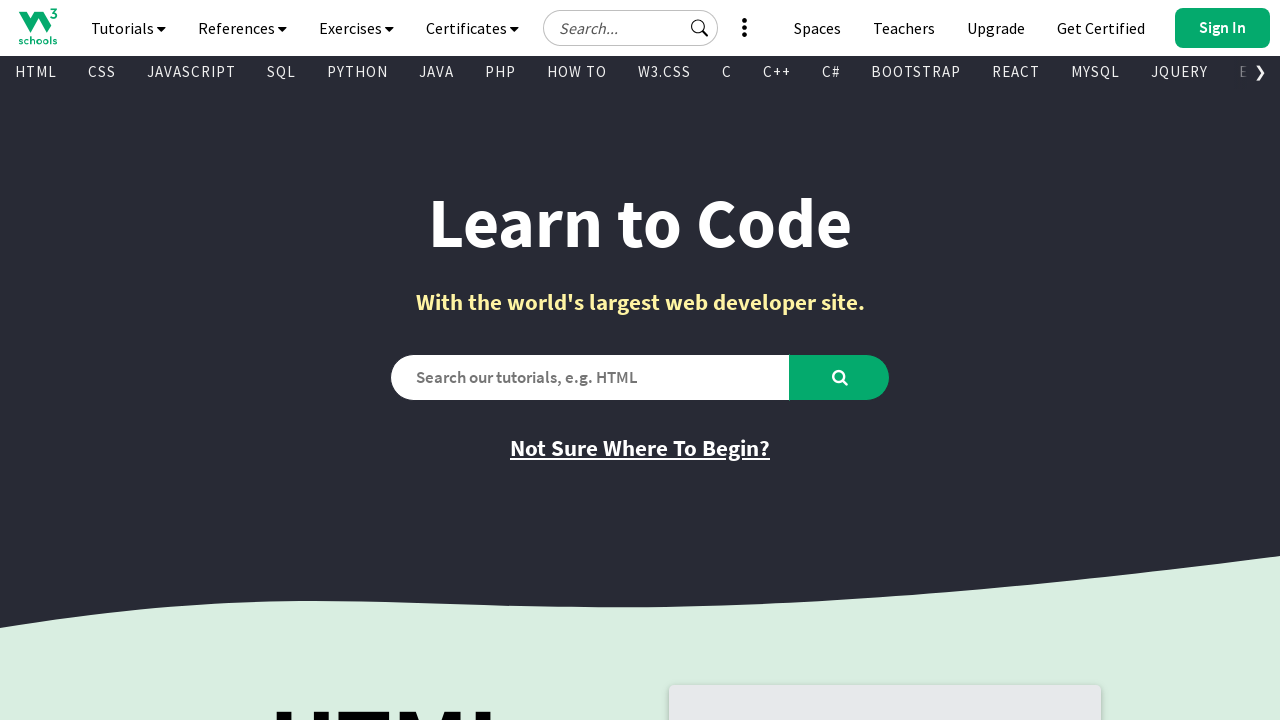

Maximized browser window to 1920x1080
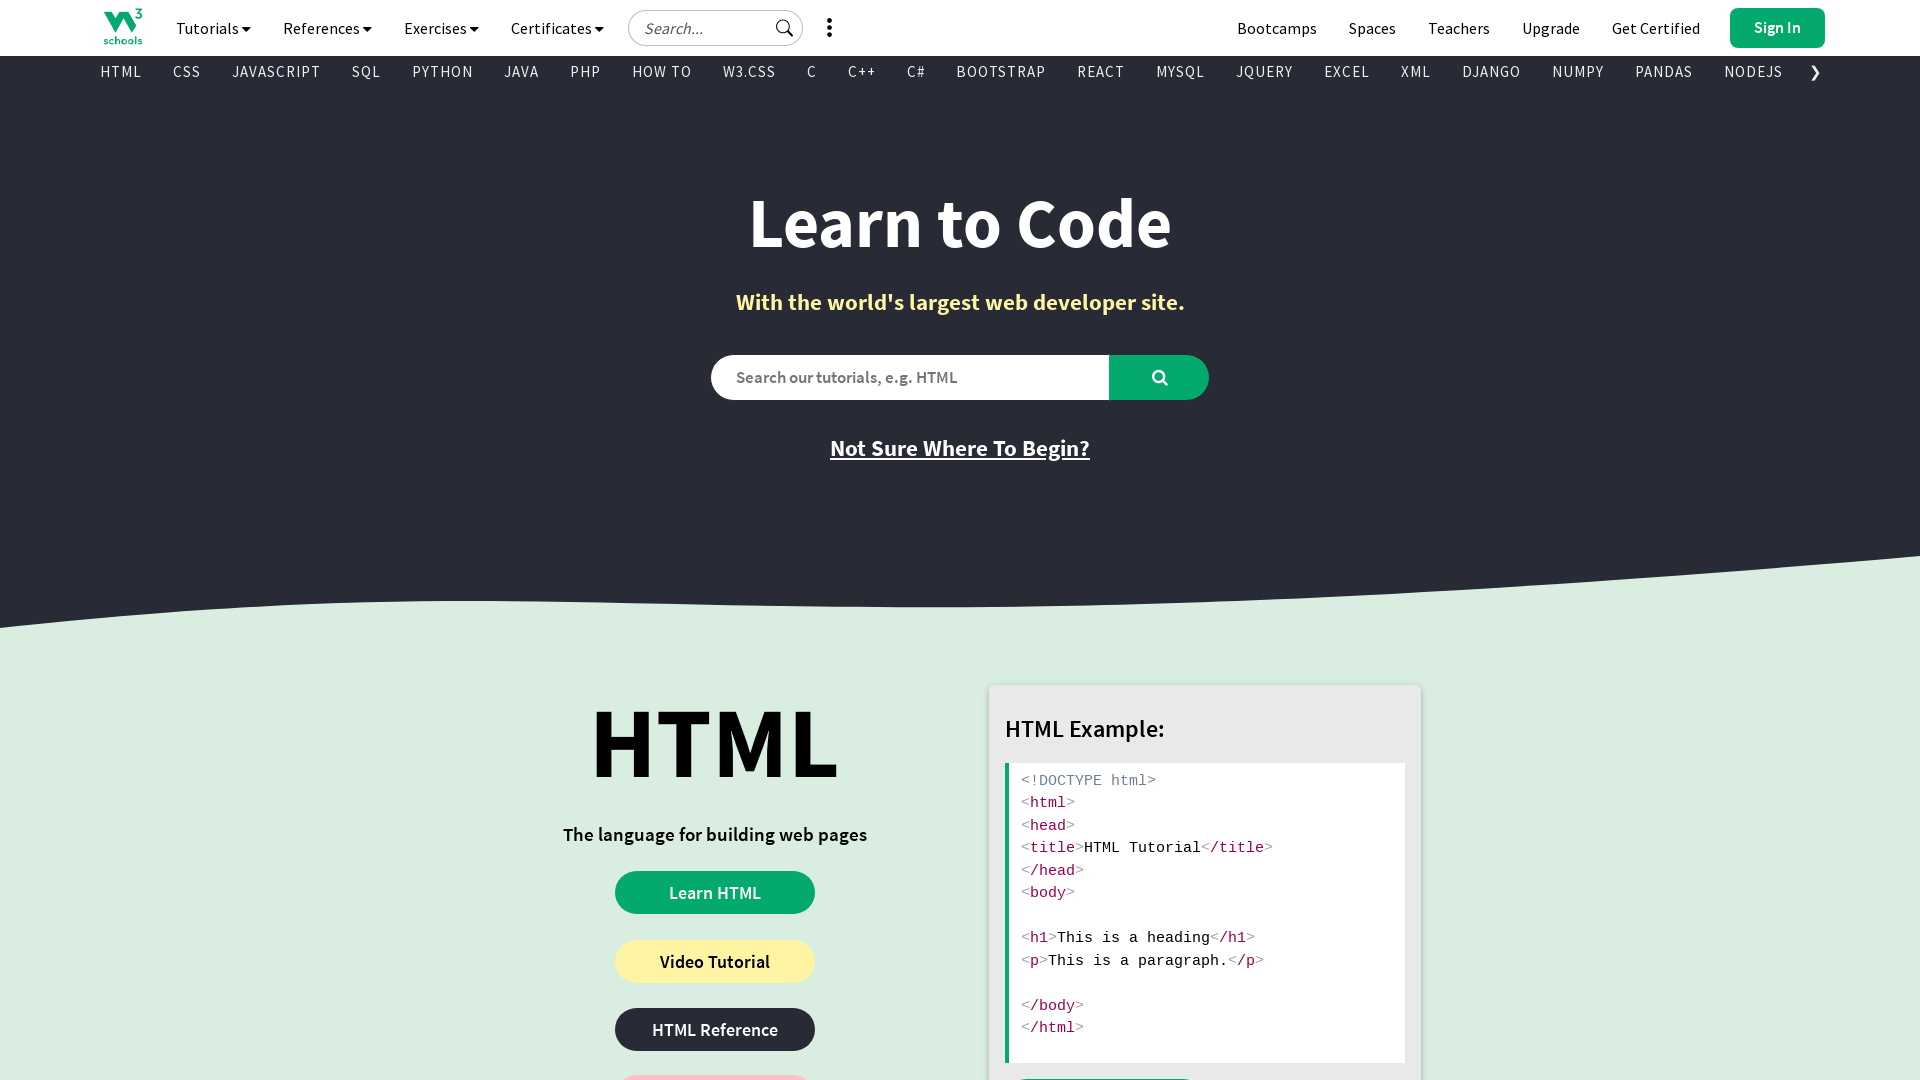

Minimized browser window to 800x600
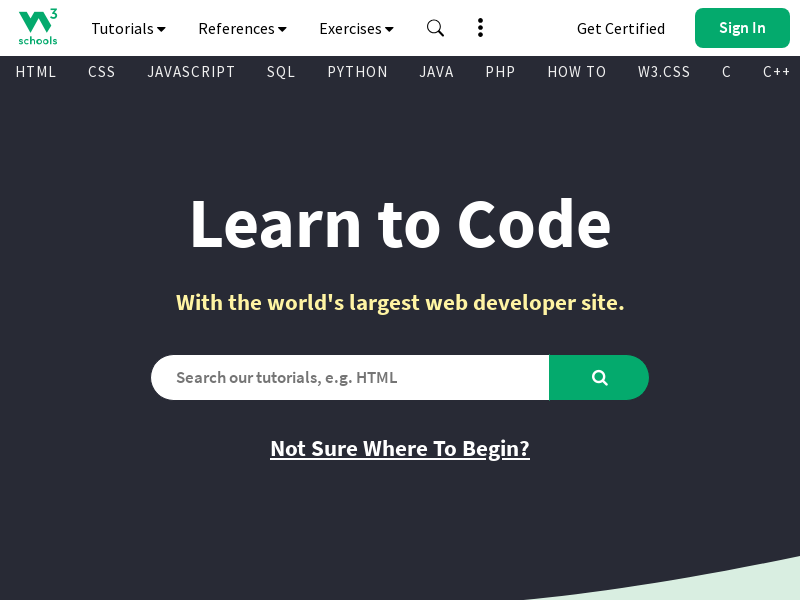

Page fully loaded (domcontentloaded state)
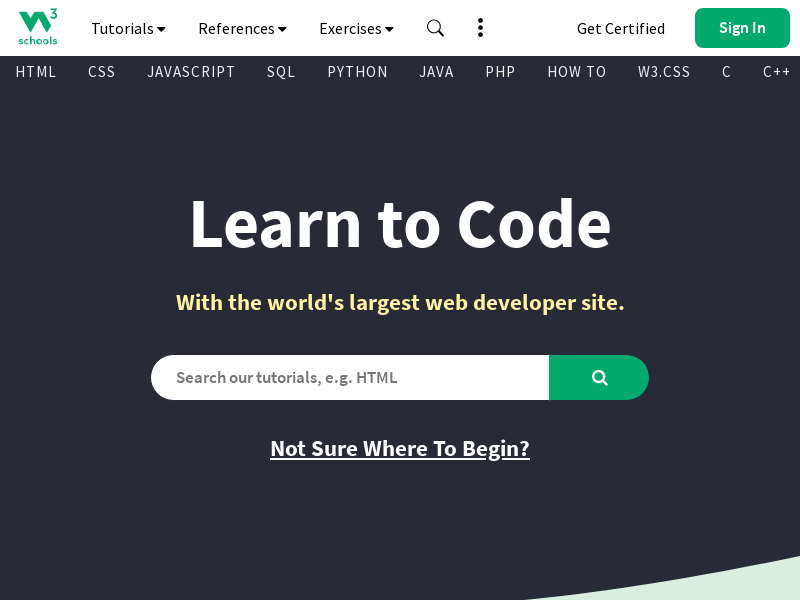

Retrieved page title: 'W3Schools Online Web Tutorials'
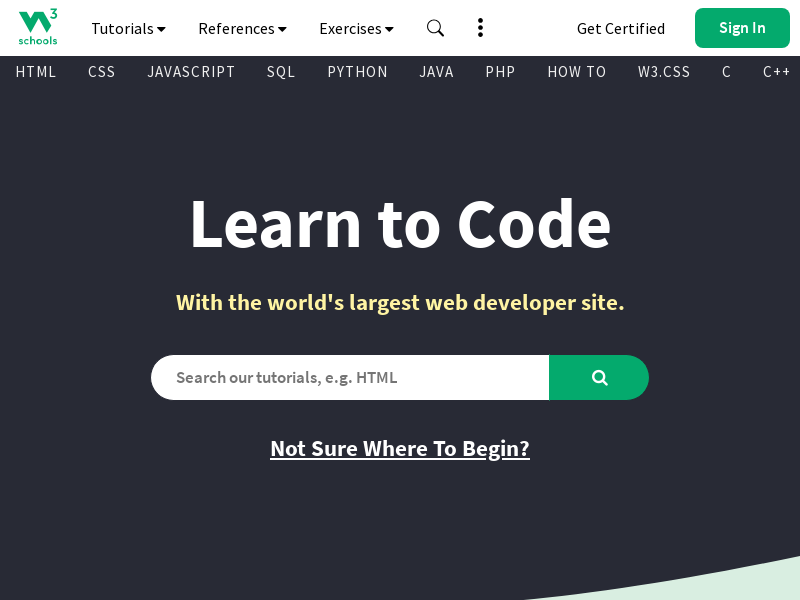

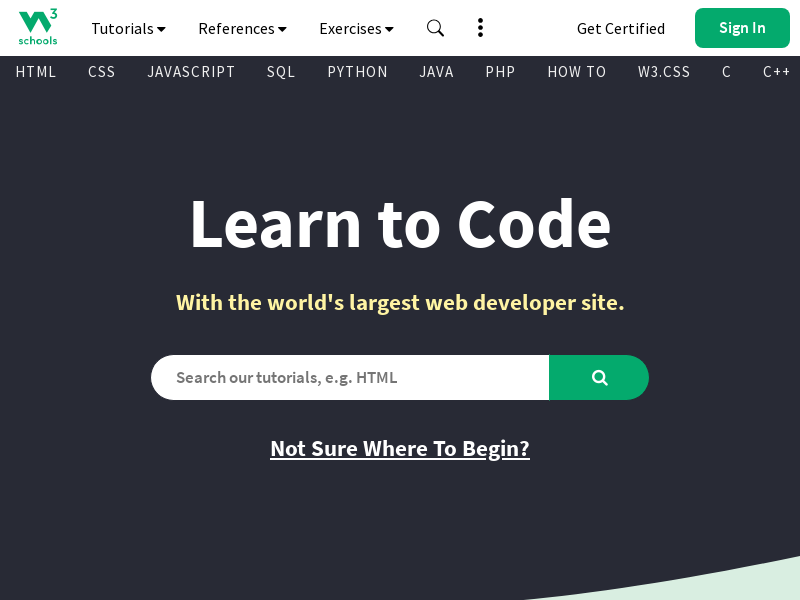